Navigates to Apache homepage and clicks on the Projects link

Starting URL: http://www.apache.org

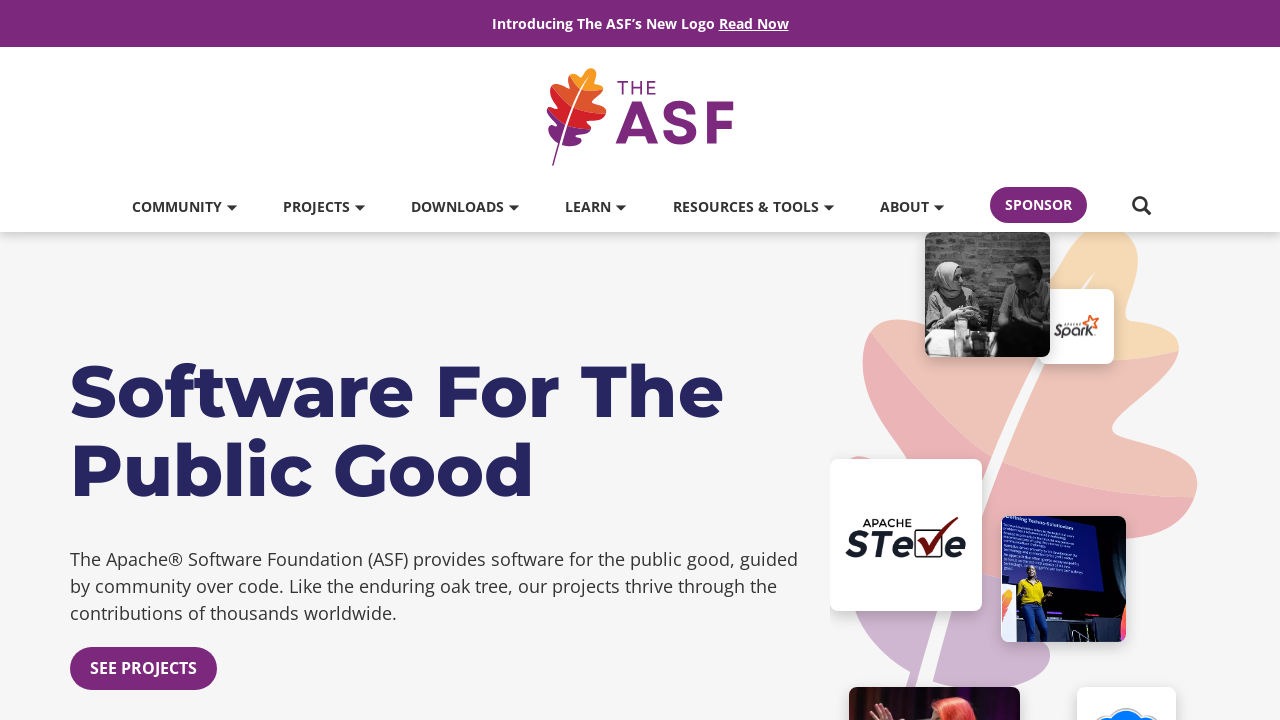

Navigated to Apache homepage at http://www.apache.org
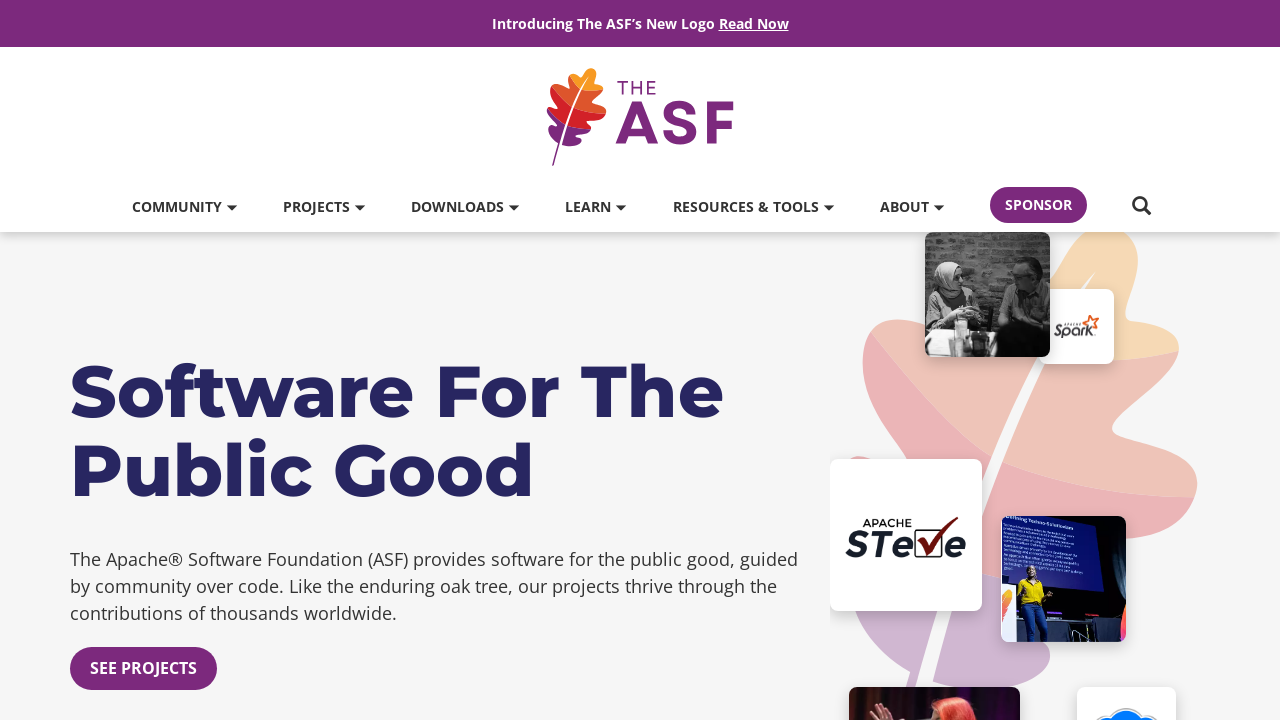

Clicked on the Projects link at (324, 207) on text=Projects
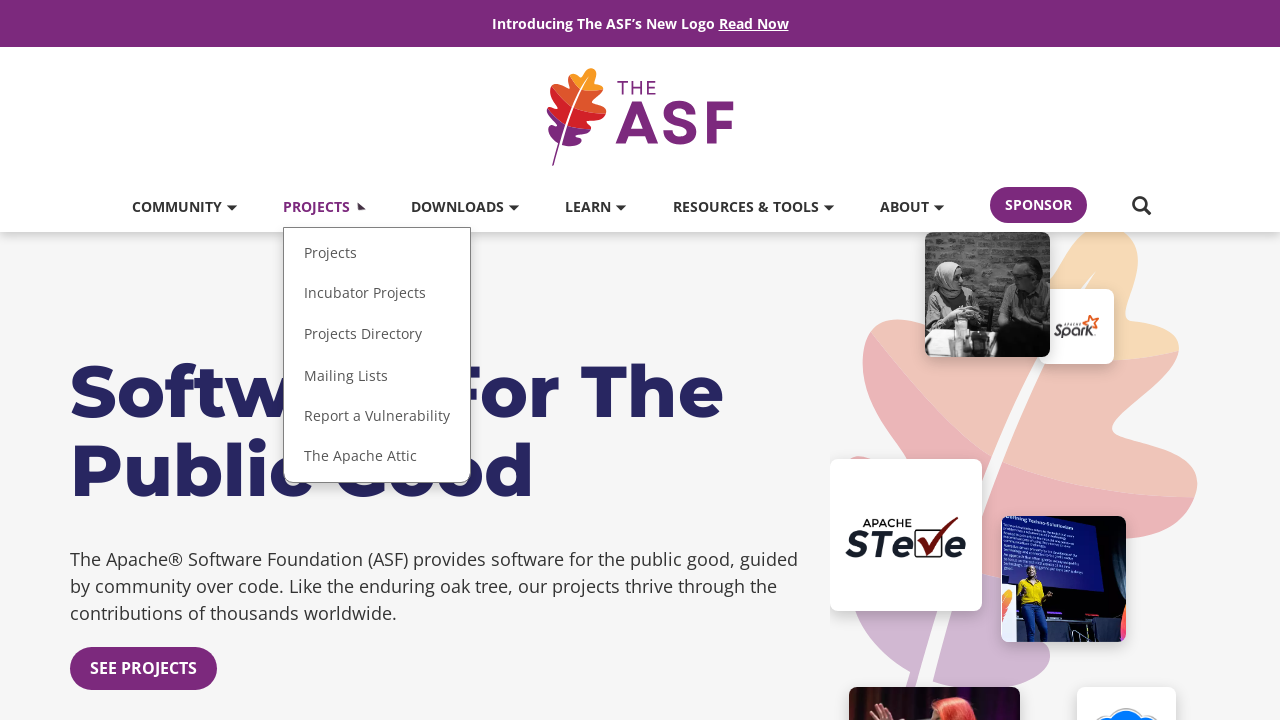

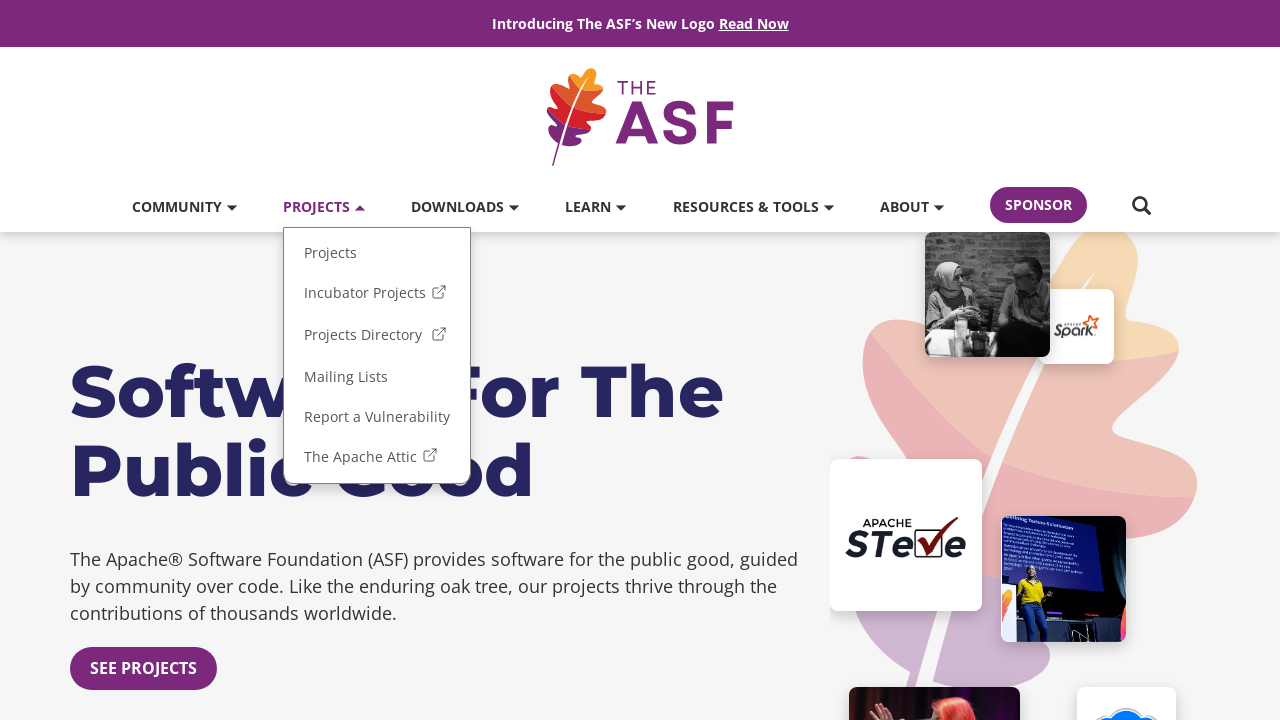